Tests that Clear completed button is hidden when there are no completed items

Starting URL: https://demo.playwright.dev/todomvc

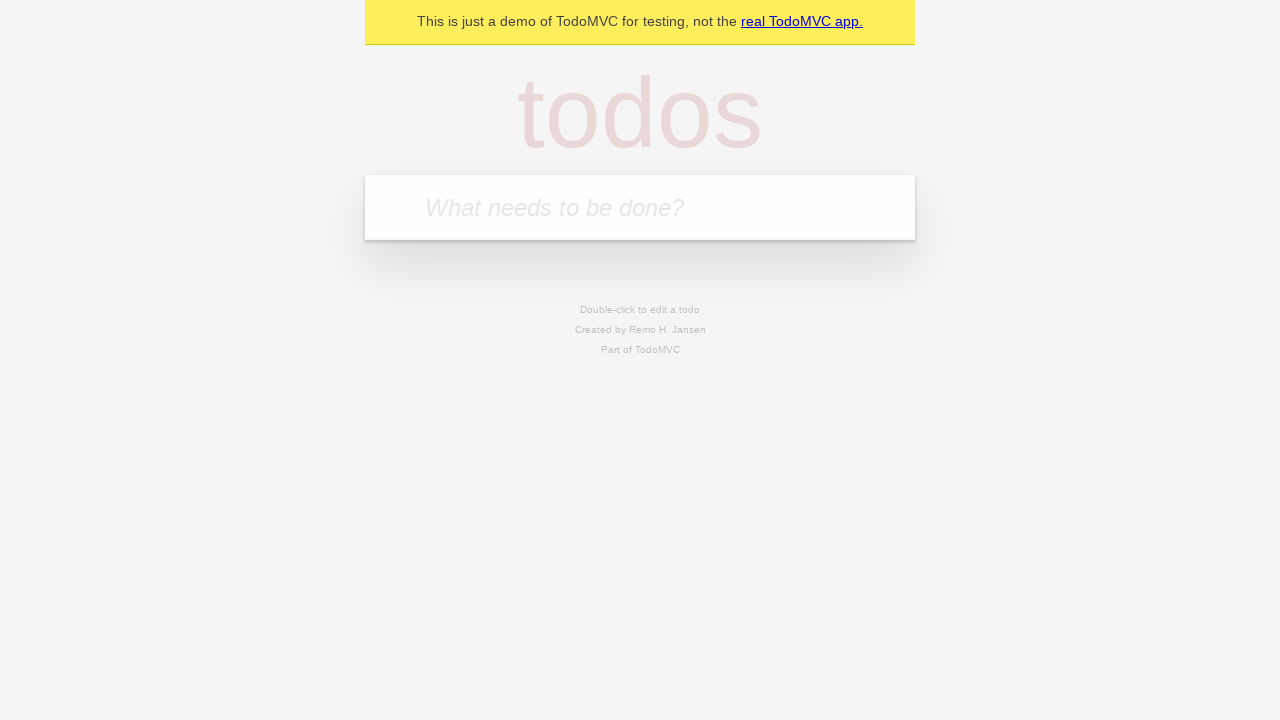

Filled input field with 'buy some cheese' on internal:attr=[placeholder="What needs to be done?"i]
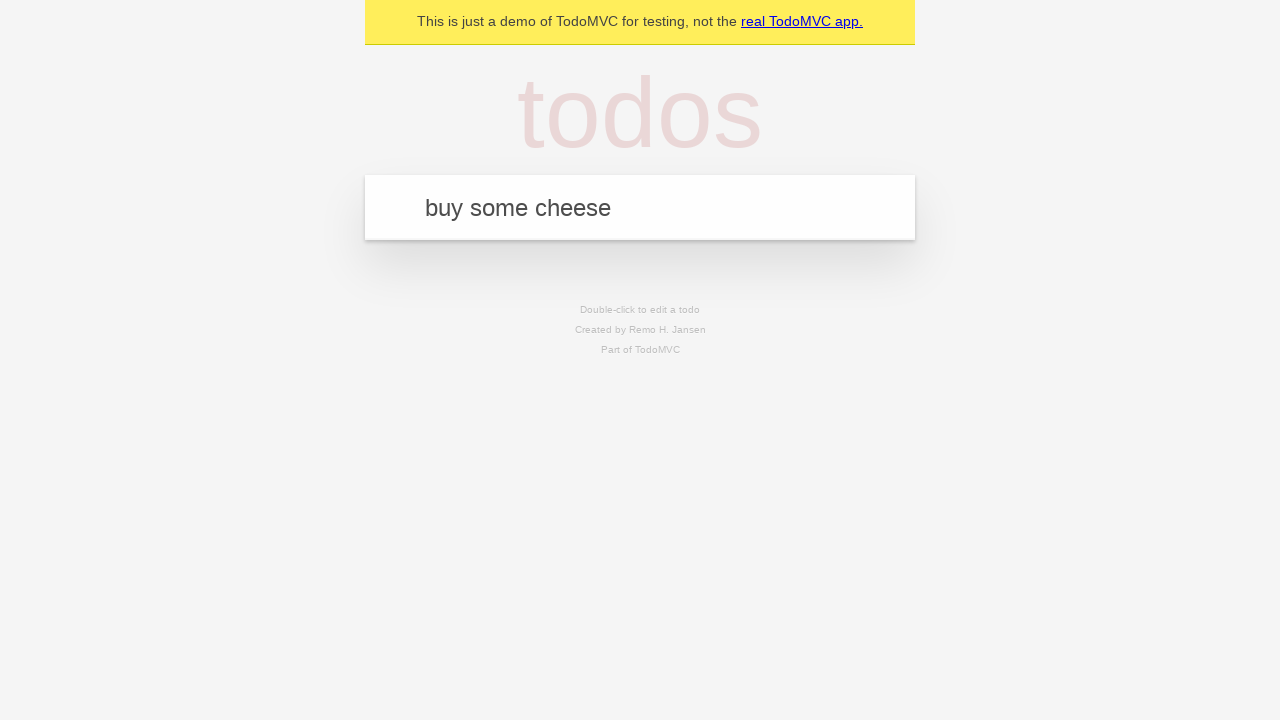

Pressed Enter to add first todo item on internal:attr=[placeholder="What needs to be done?"i]
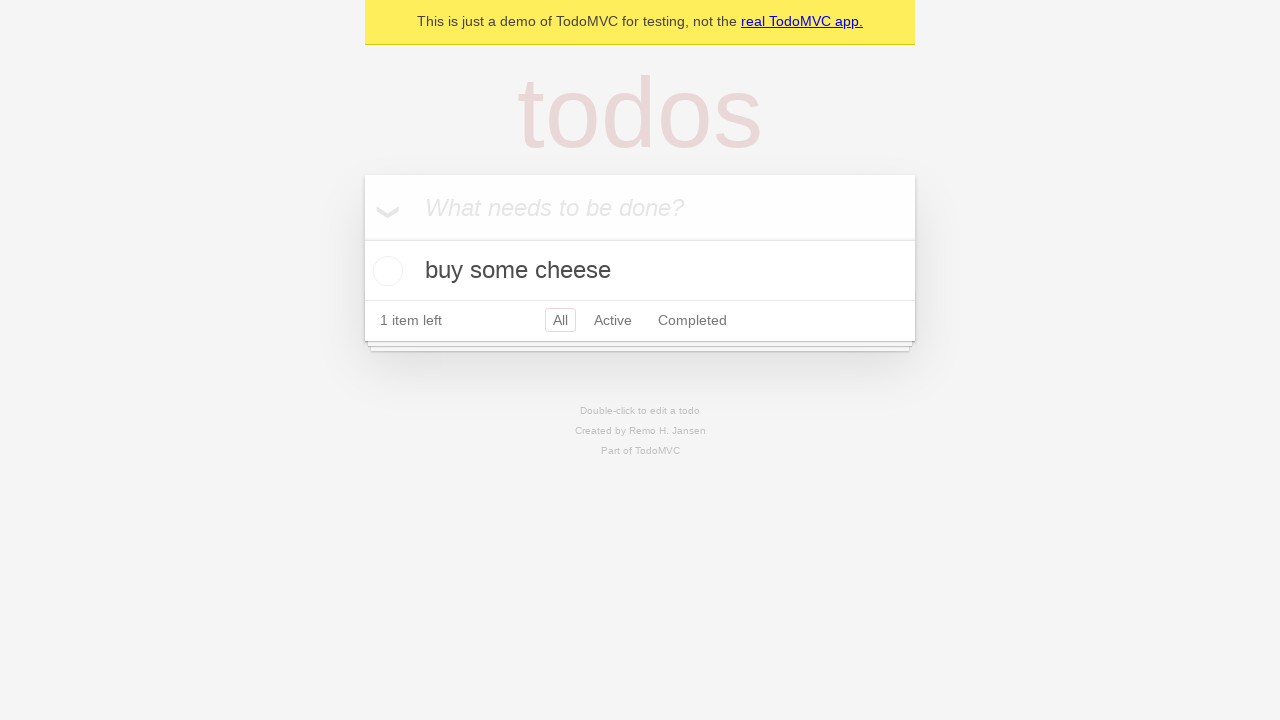

Filled input field with 'feed the cat' on internal:attr=[placeholder="What needs to be done?"i]
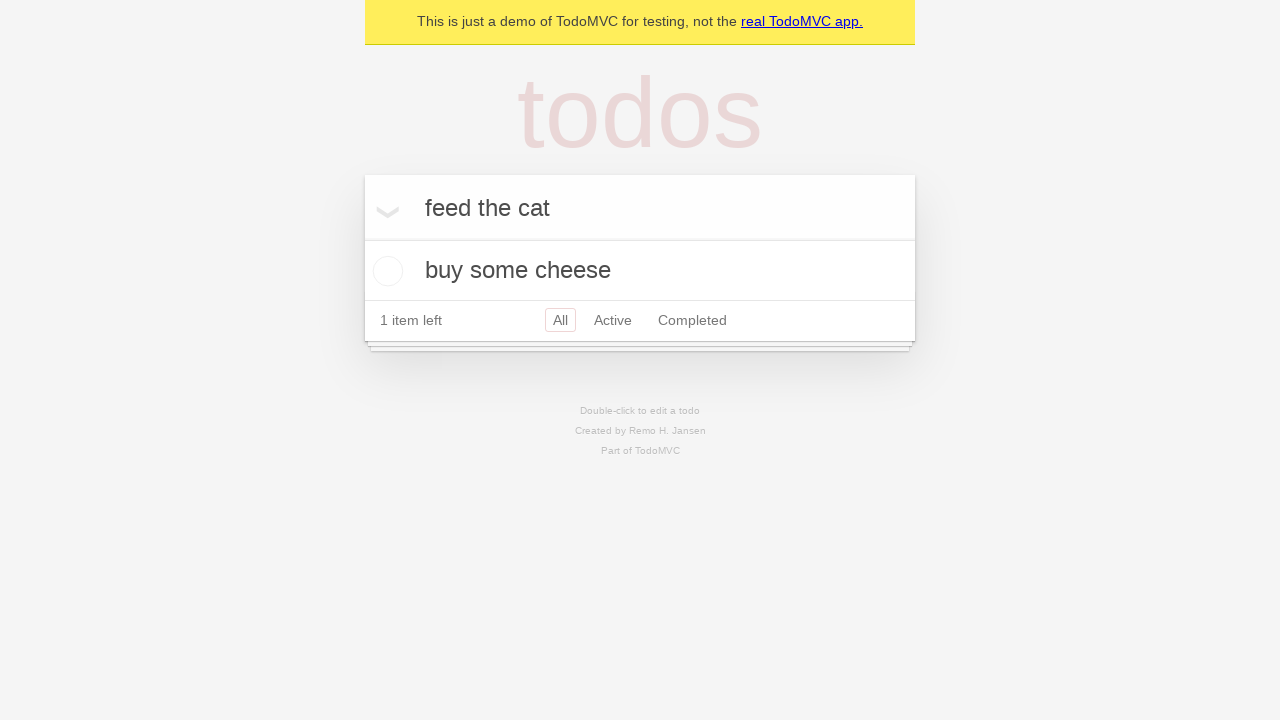

Pressed Enter to add second todo item on internal:attr=[placeholder="What needs to be done?"i]
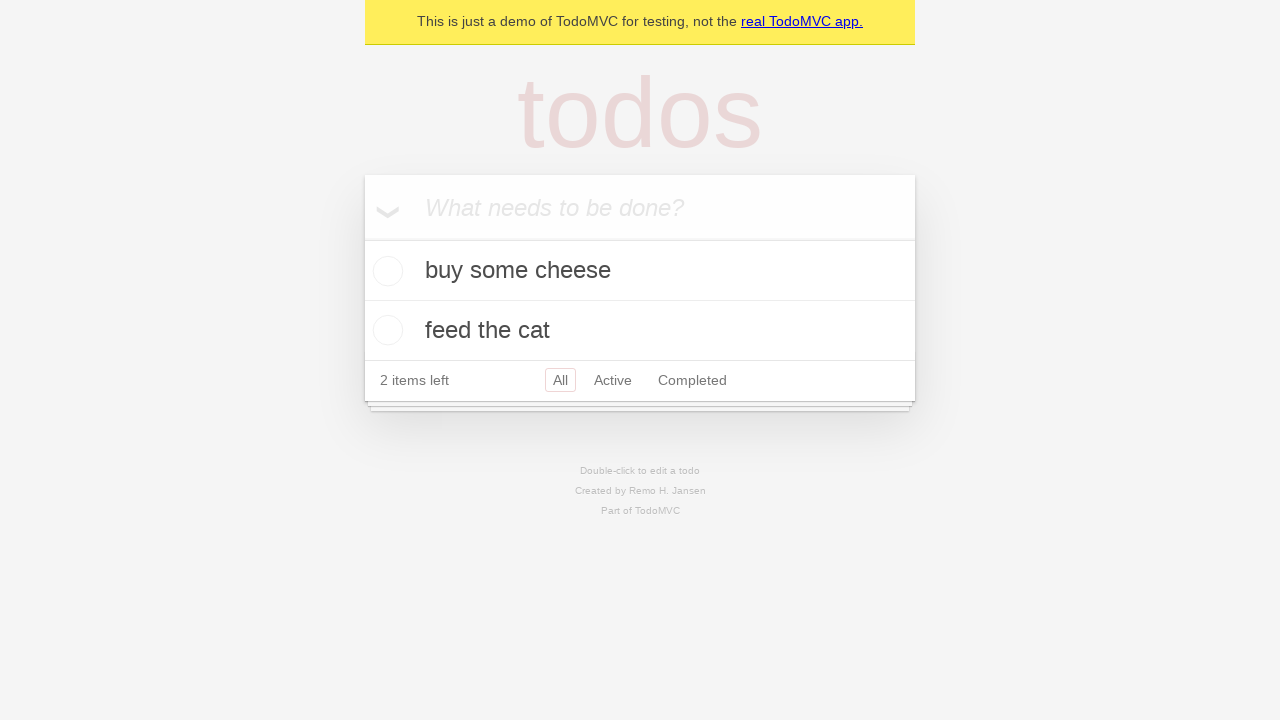

Filled input field with 'book a doctors appointment' on internal:attr=[placeholder="What needs to be done?"i]
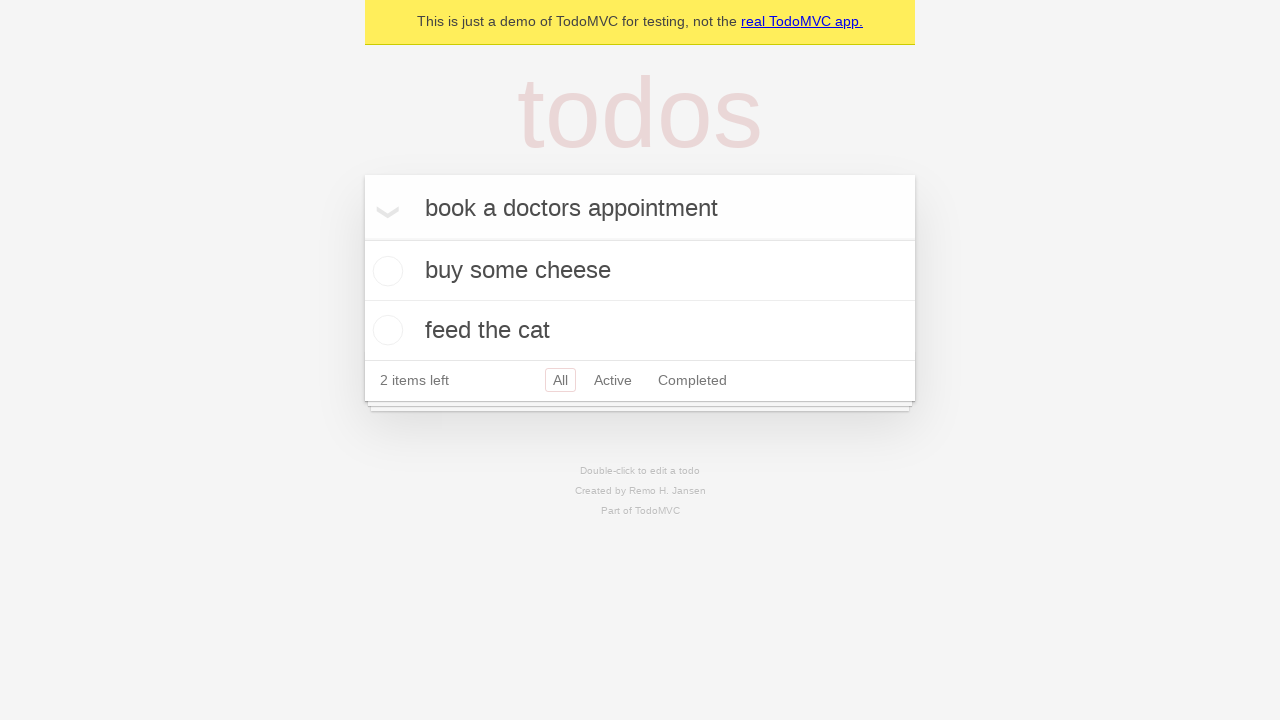

Pressed Enter to add third todo item on internal:attr=[placeholder="What needs to be done?"i]
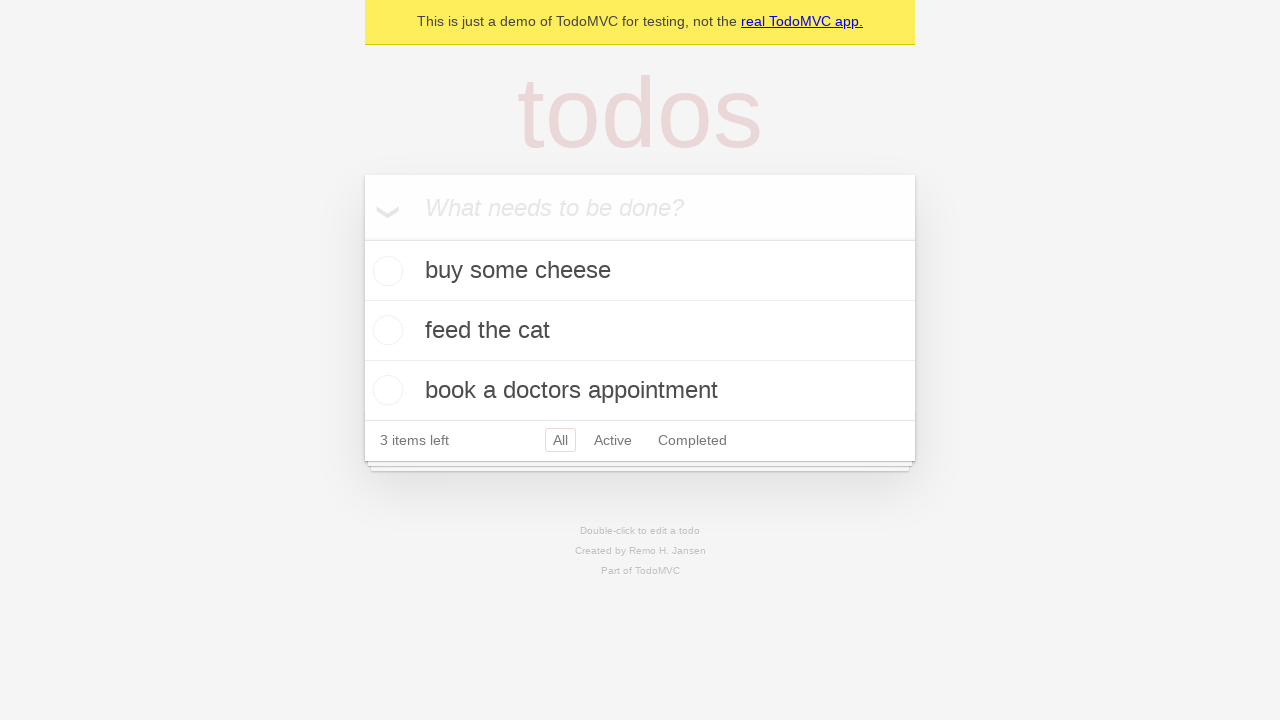

Checked the first todo item to mark it as completed at (385, 271) on .todo-list li .toggle >> nth=0
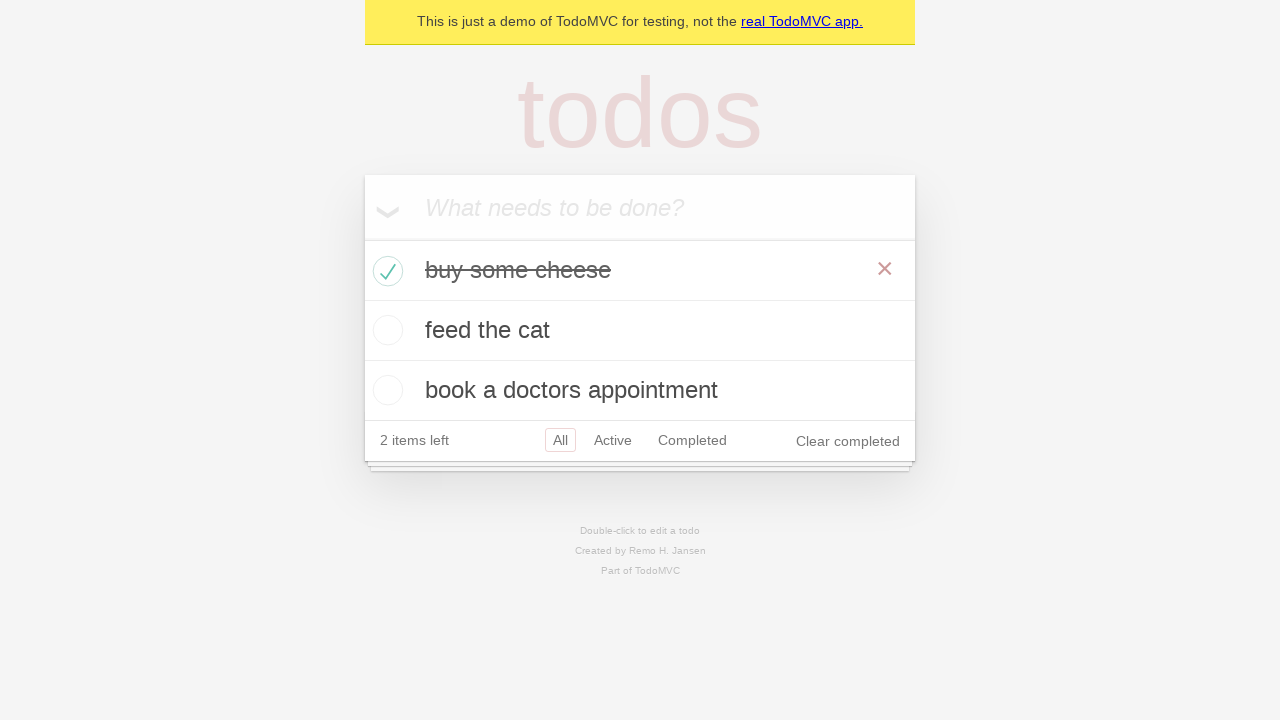

Clicked the Clear completed button at (848, 441) on internal:role=button[name="Clear completed"i]
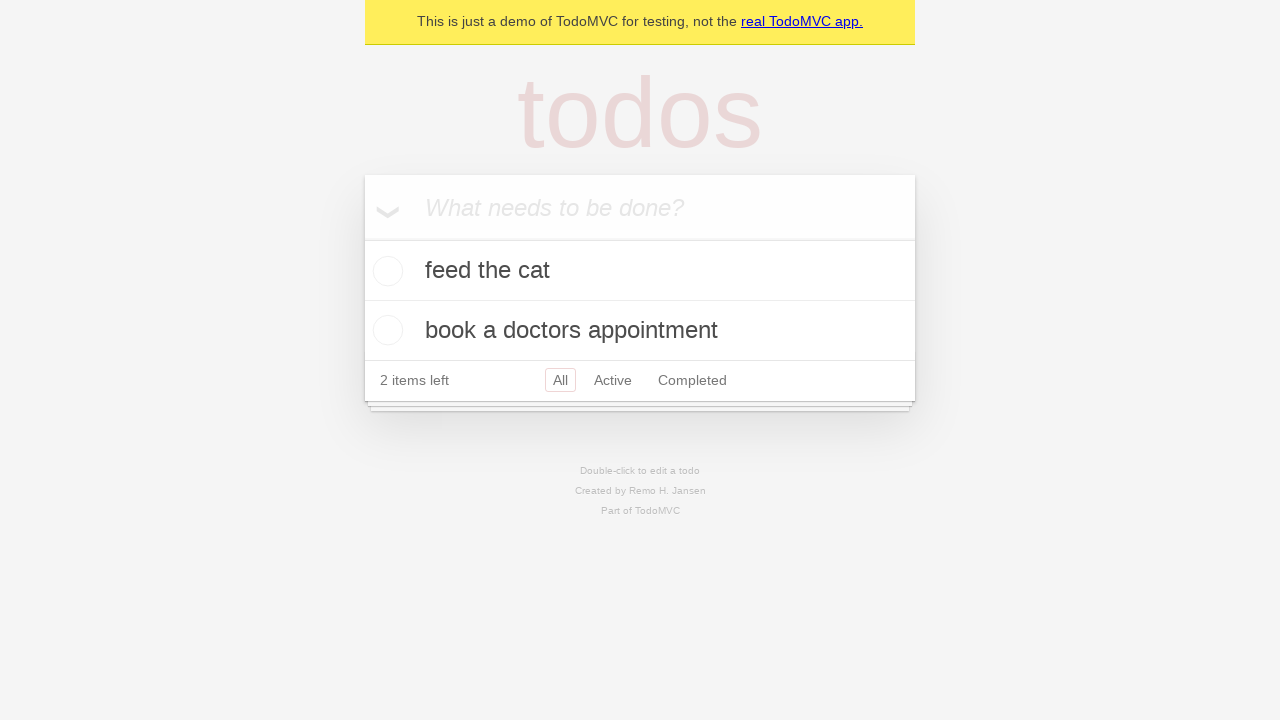

Verified that Clear completed button is hidden when no completed items remain
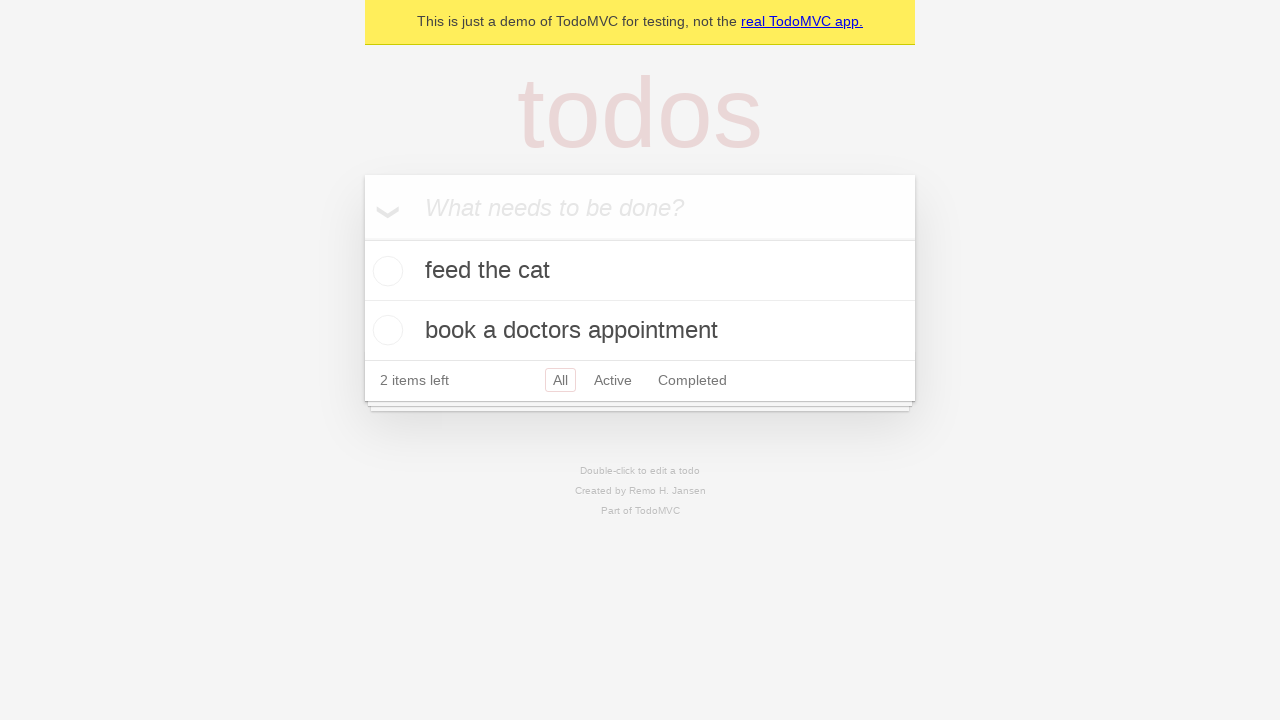

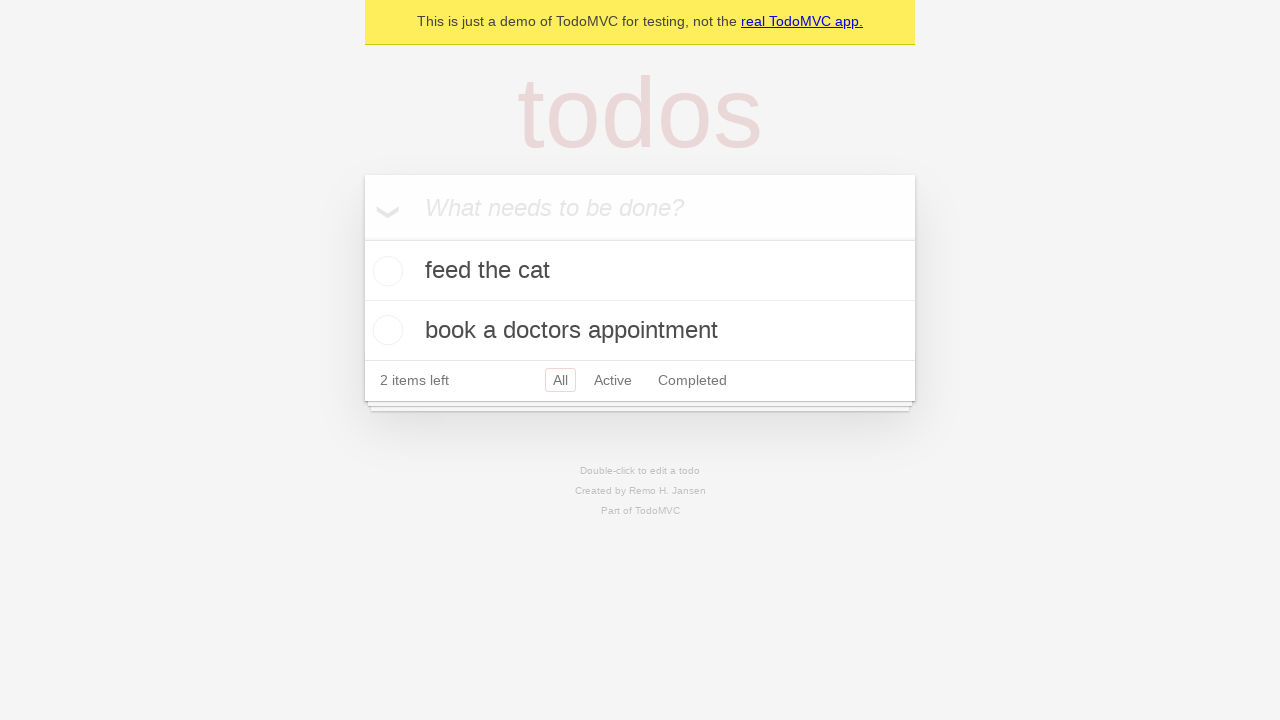